Tests a demo login form by filling in username and password fields and submitting the form

Starting URL: https://v1.training-support.net/selenium/login-form

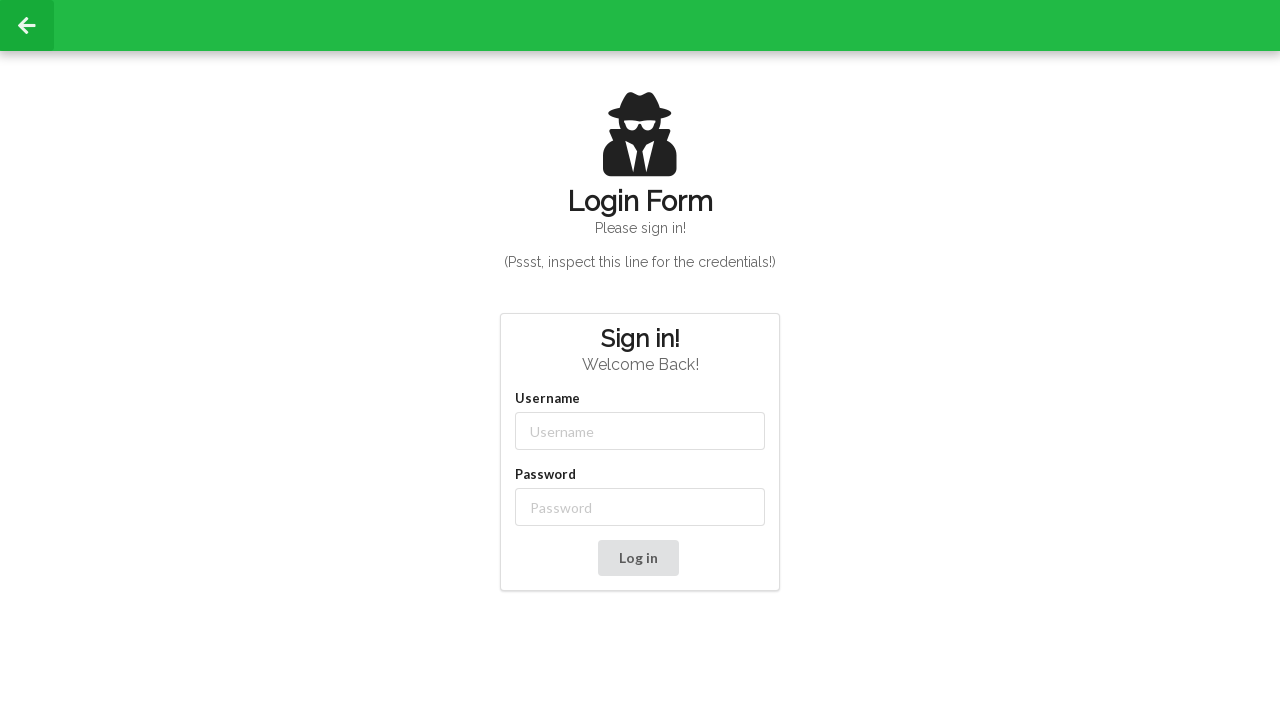

Filled username field with 'admin' on //input[@id='username']
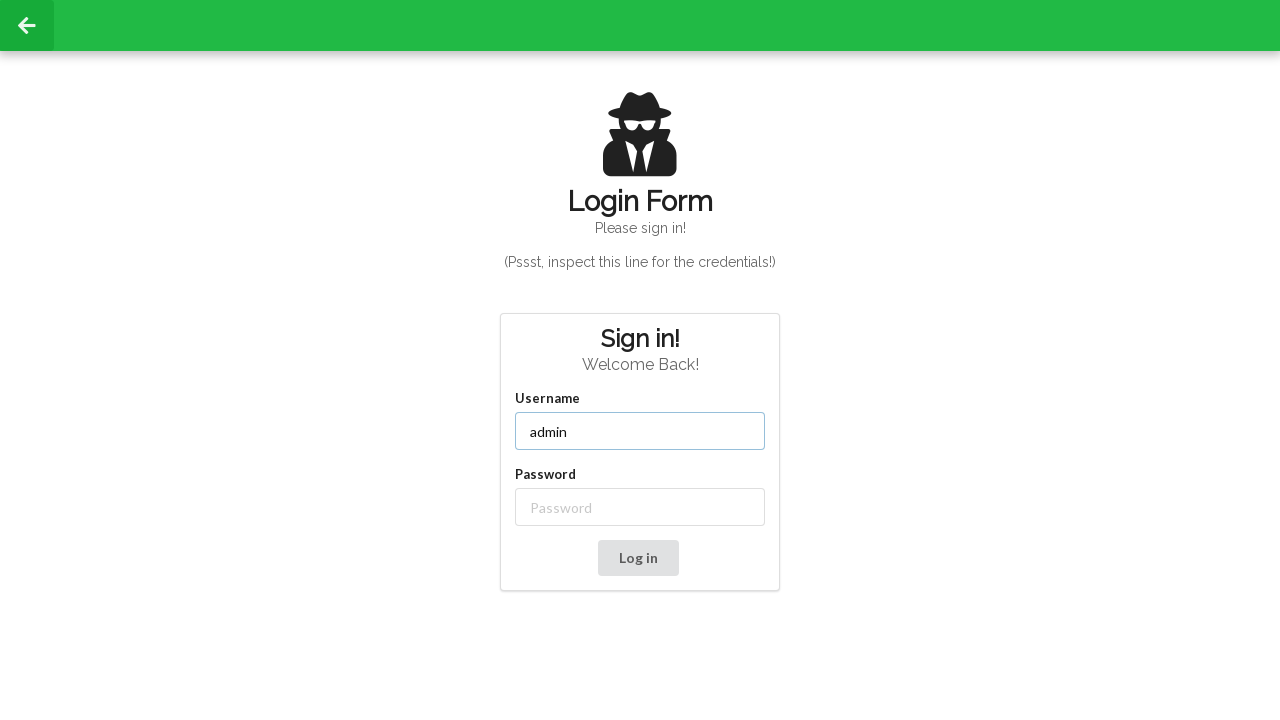

Filled password field with 'password' on //input[@id='password']
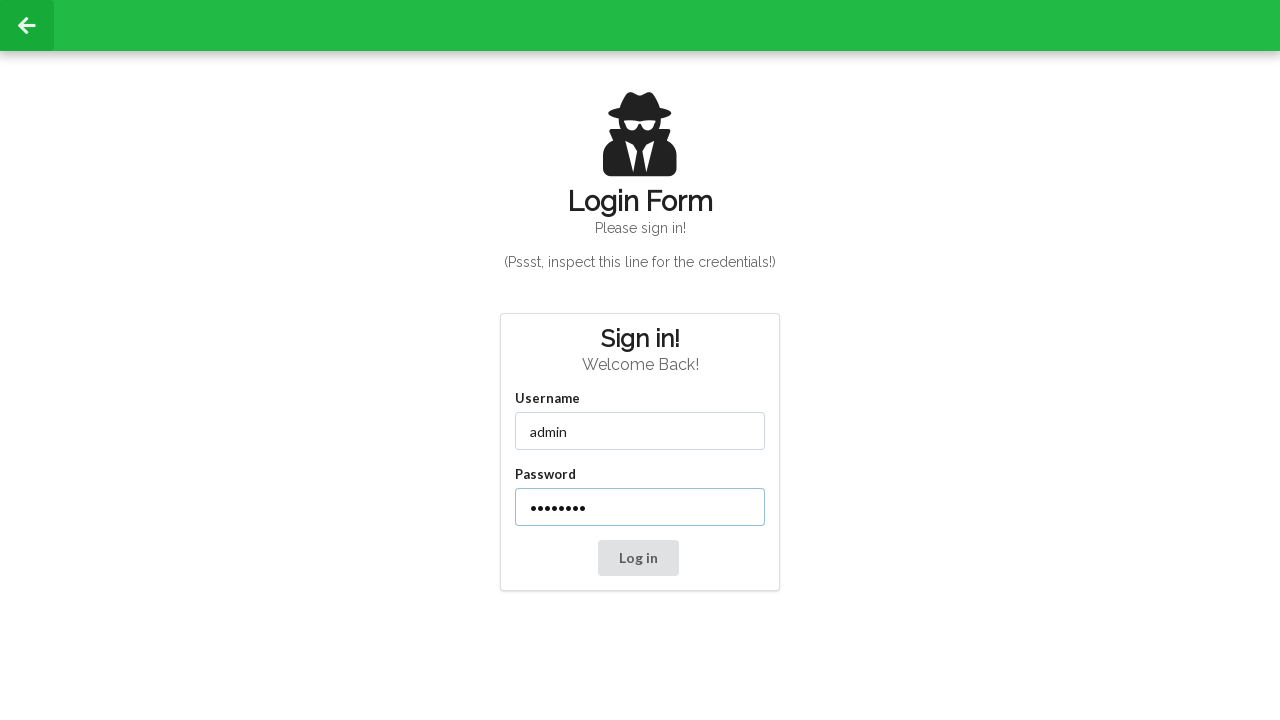

Clicked login button to submit form at (638, 558) on xpath=//button[text()='Log in']
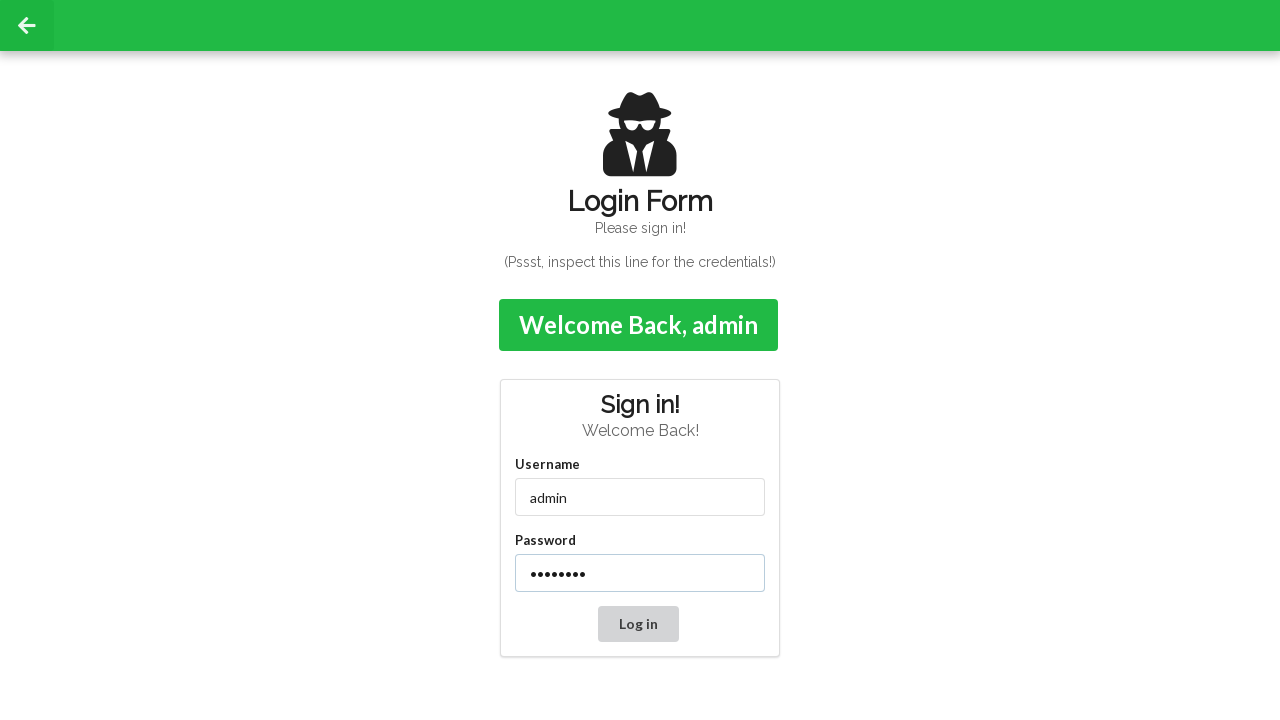

Login confirmation message appeared
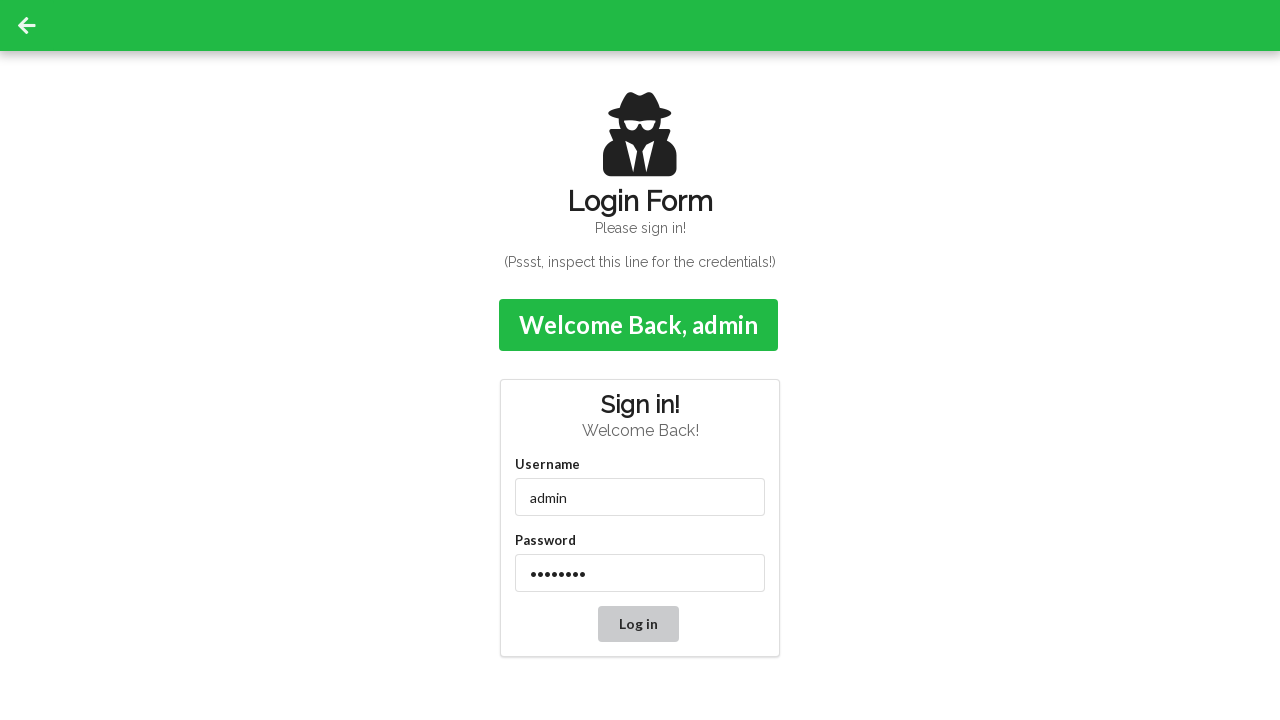

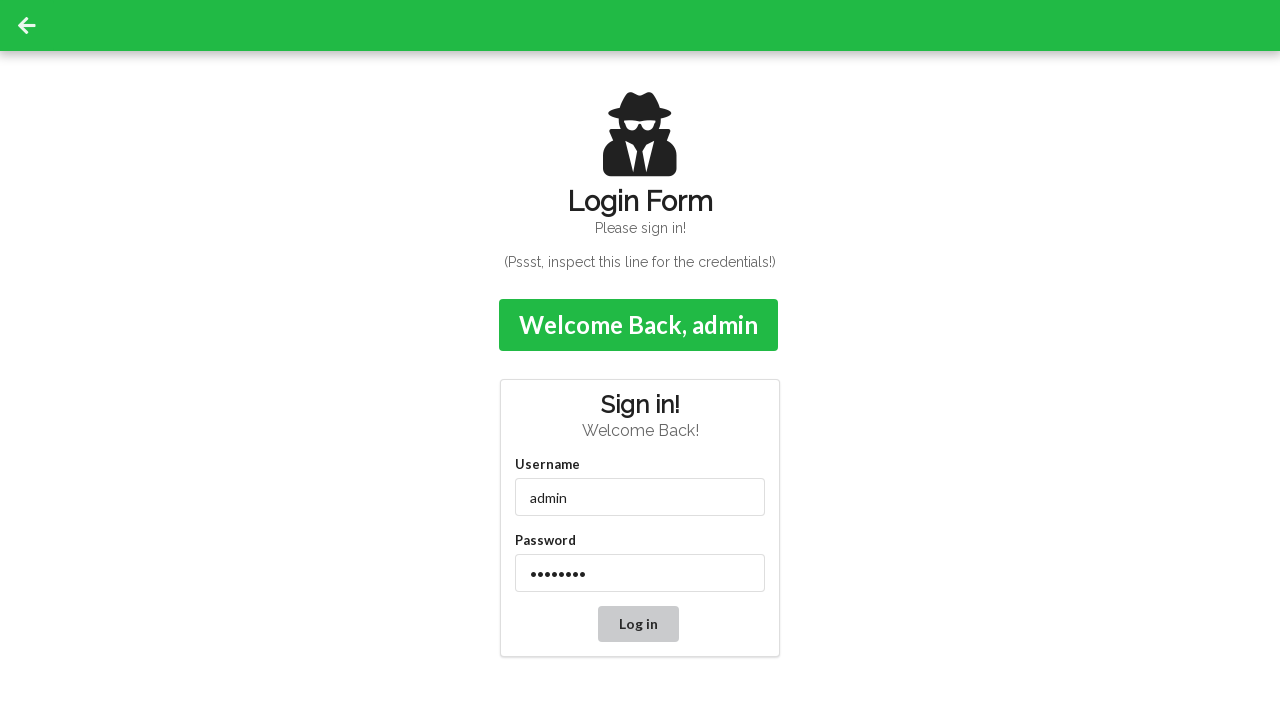